Tests checking checkboxes by checking both checkbox elements on the page

Starting URL: https://the-internet.herokuapp.com/checkboxes

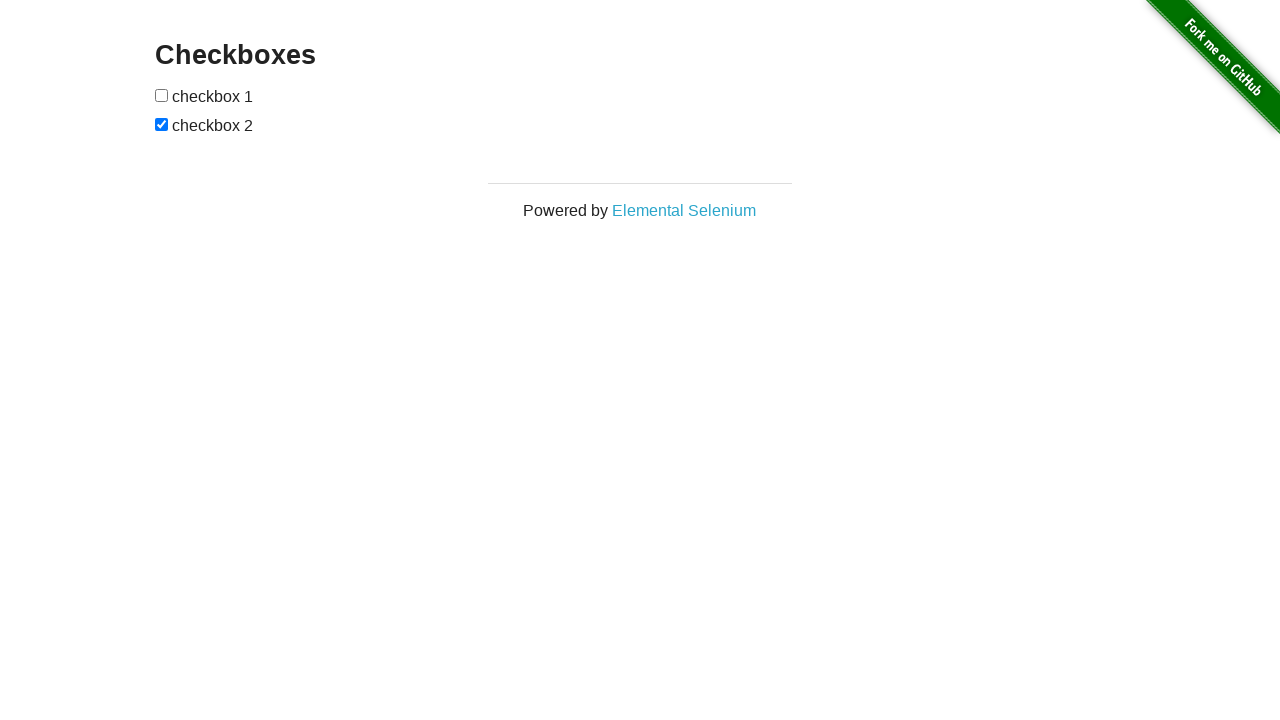

Waited for page to load with networkidle state
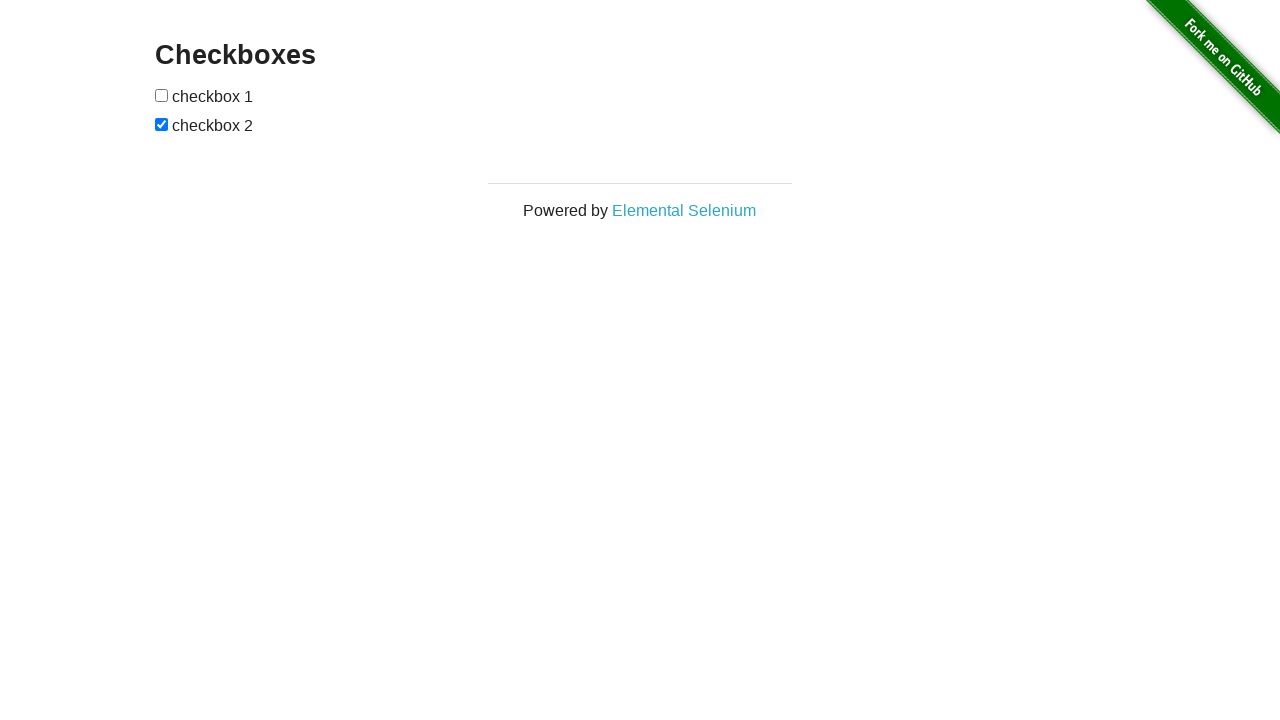

Checked first checkbox element at (162, 95) on xpath=//input[1]
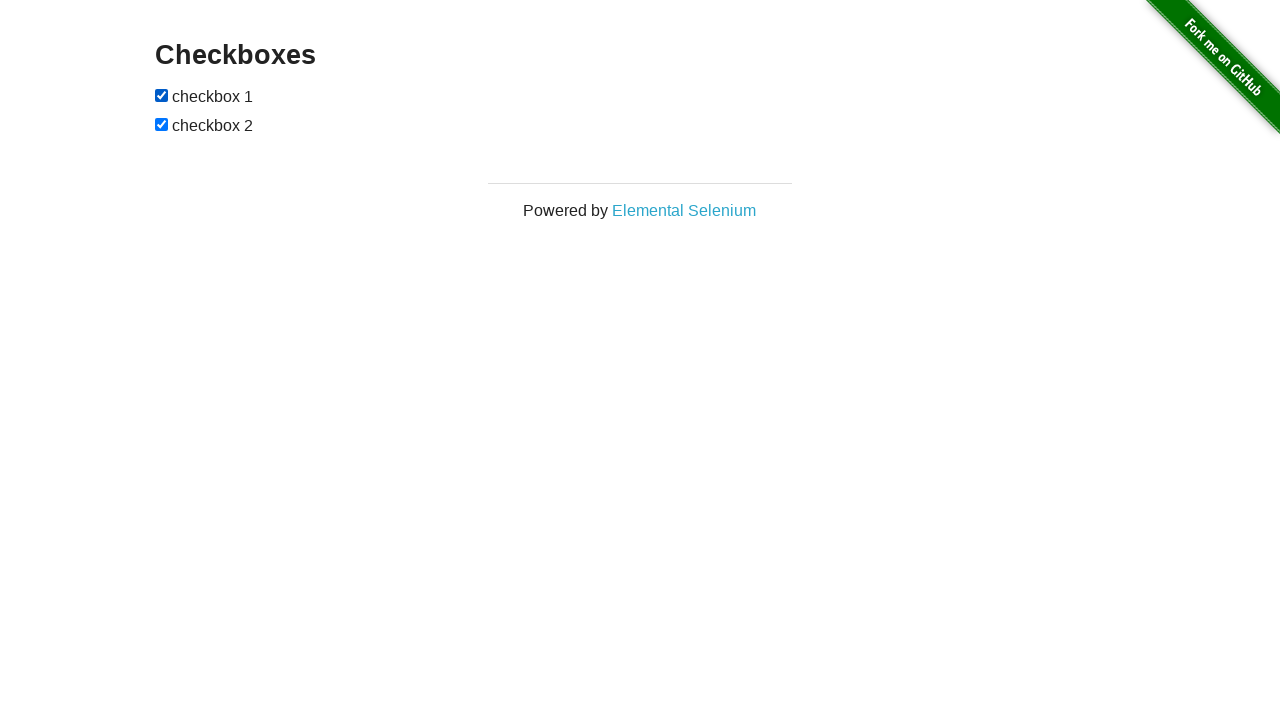

Checked second checkbox element on xpath=//input[2]
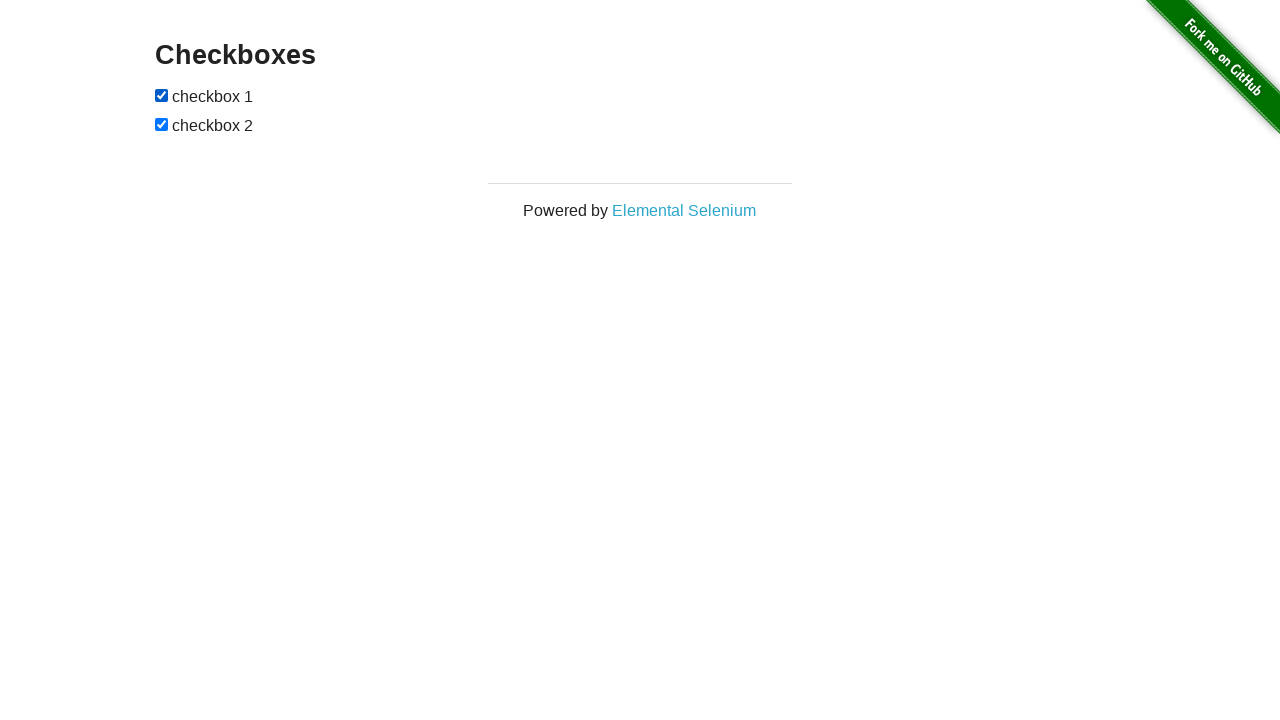

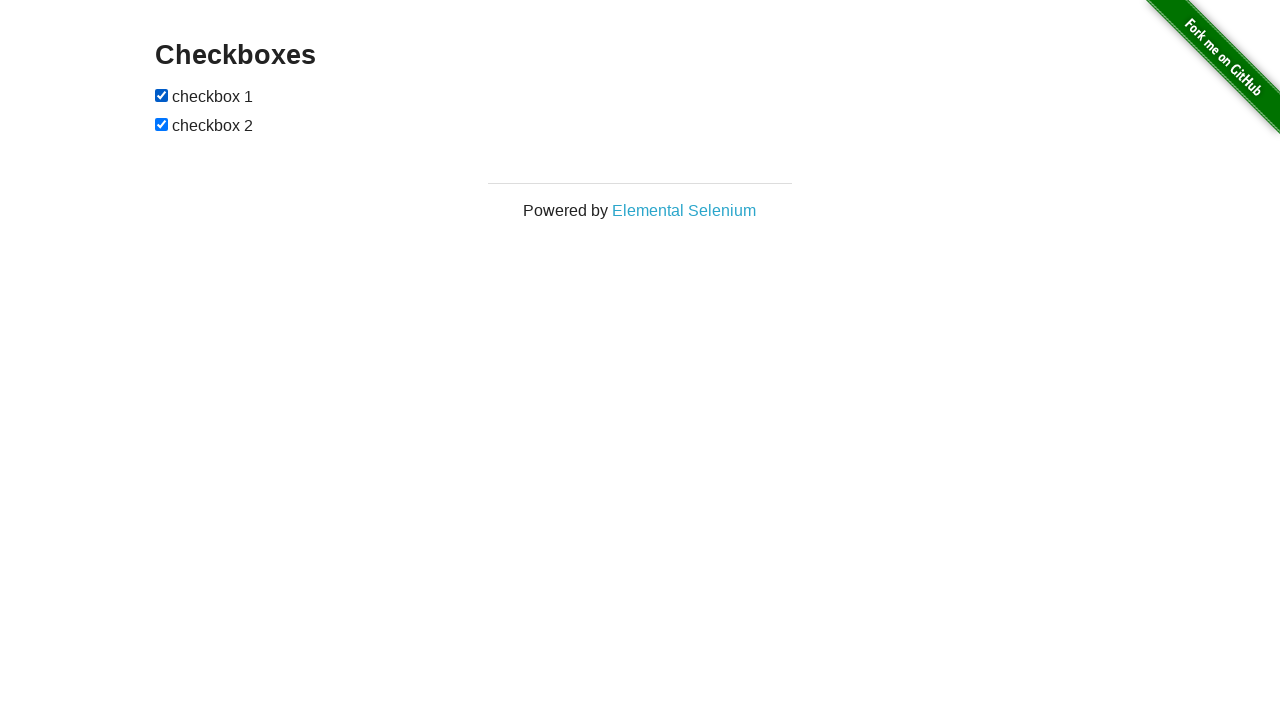